Tests dynamic loading by clicking Start button and verifying the finish element exists with assertion

Starting URL: https://the-internet.herokuapp.com/dynamic_loading/2

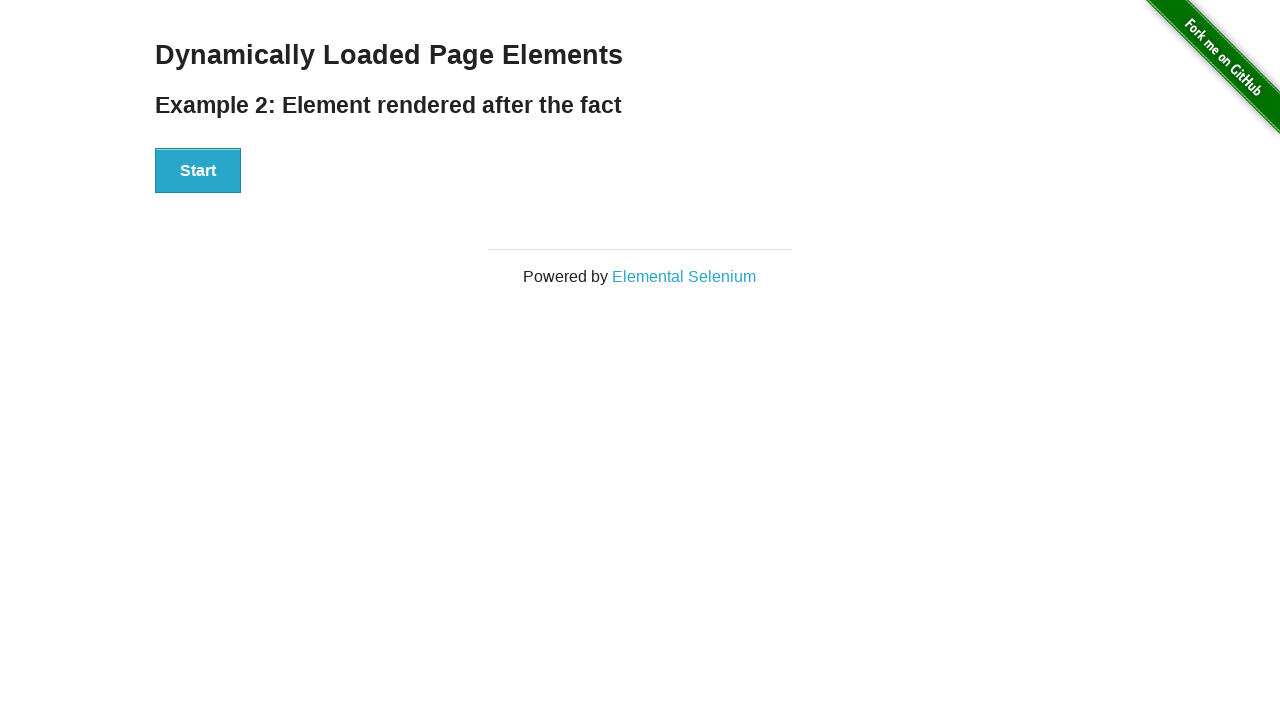

Clicked the Start button to initiate dynamic loading at (198, 171) on button:text('Start')
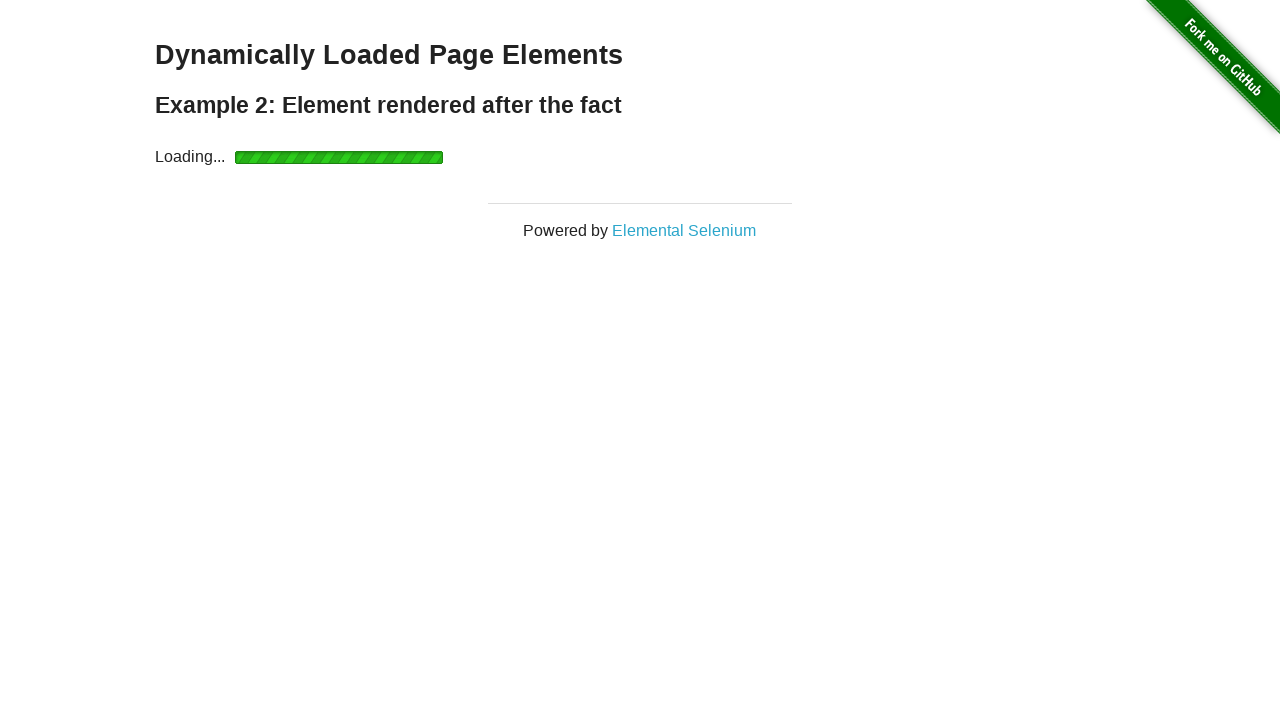

Finish element appeared after dynamic loading completed
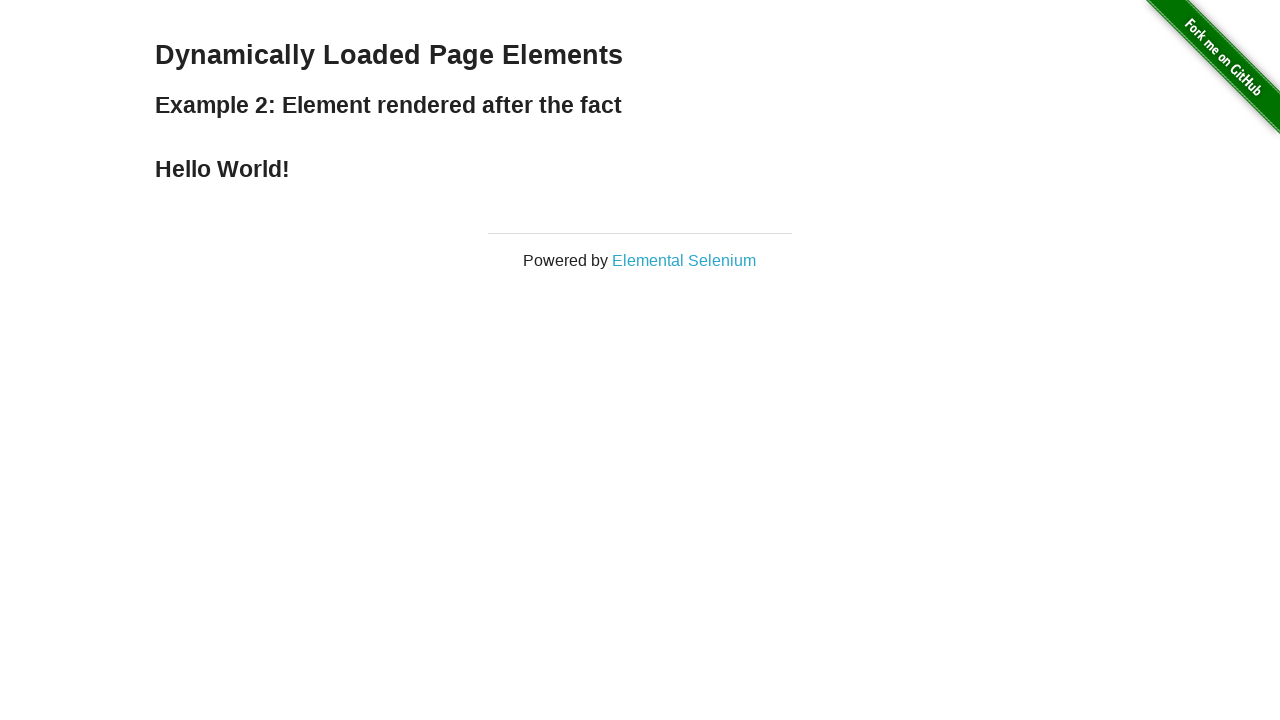

Verified that finish element is visible with assertion
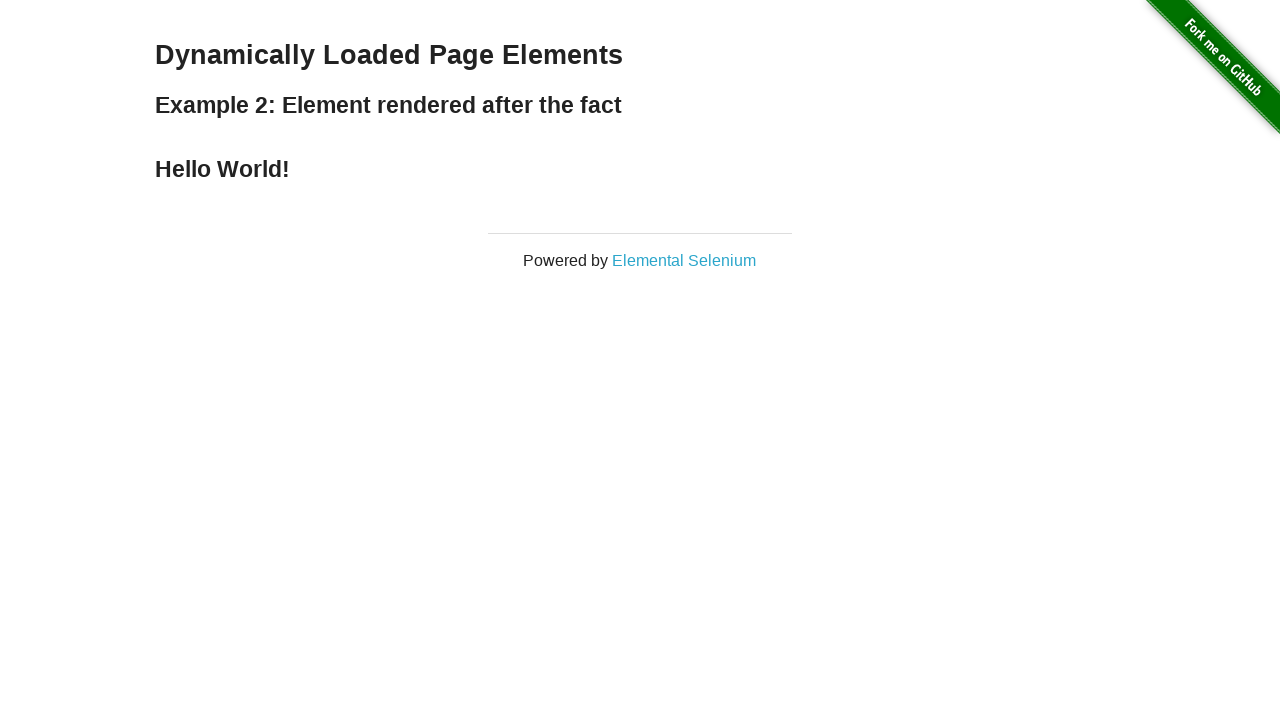

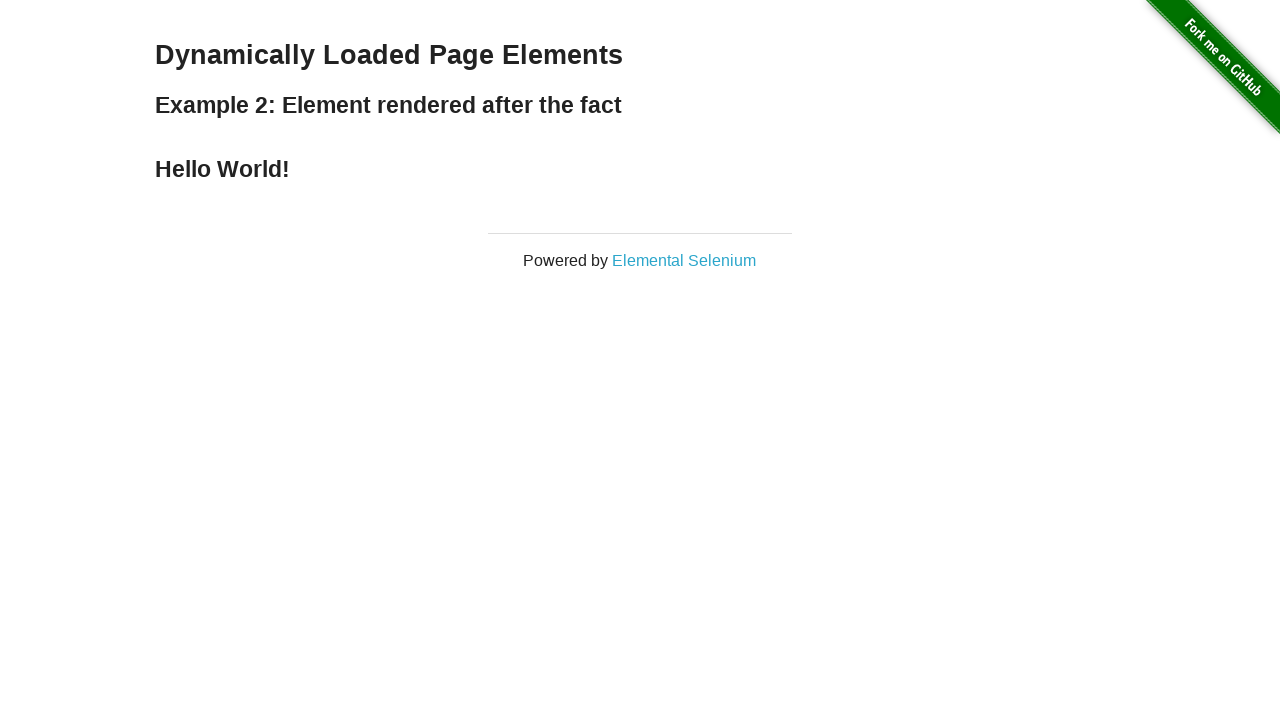